Tests handling of multiple browser windows by clicking TimeTable/Track link, opening a new window, switching between windows, and navigating back to home

Starting URL: https://www.apsrtconline.in/

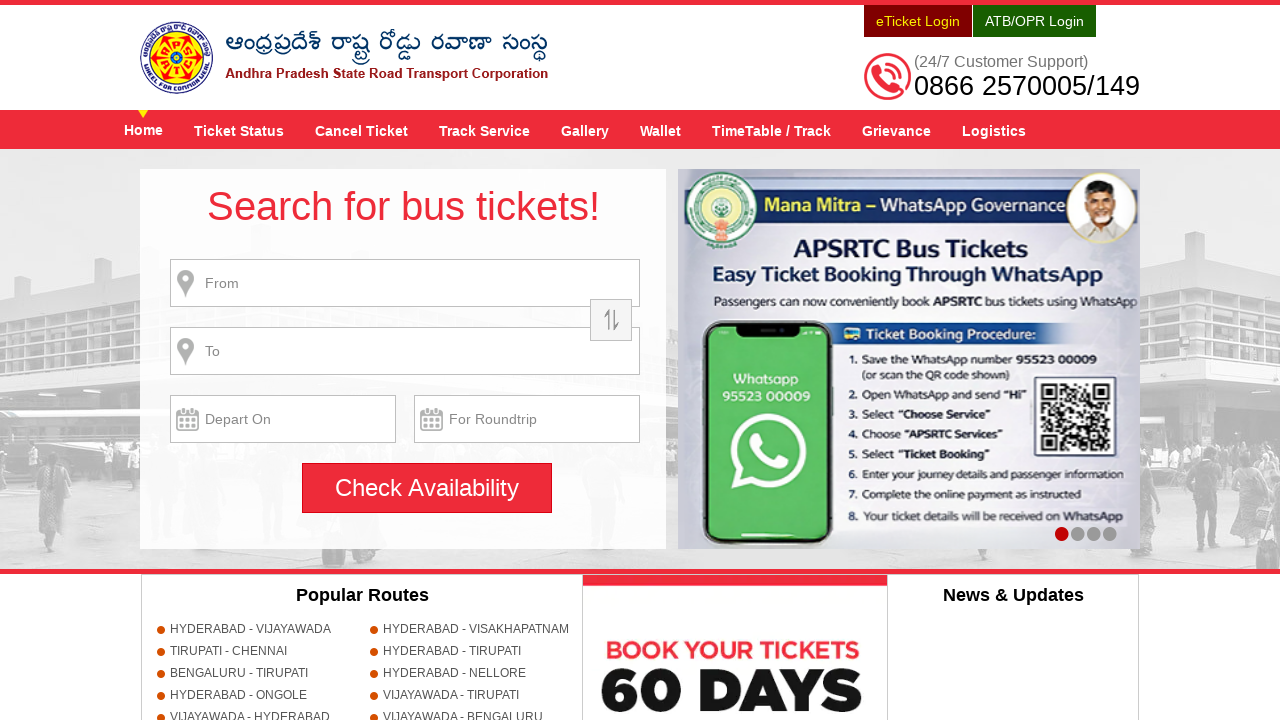

Clicked on TimeTable / Track menu at (772, 130) on a[title='TimeTable / Track']
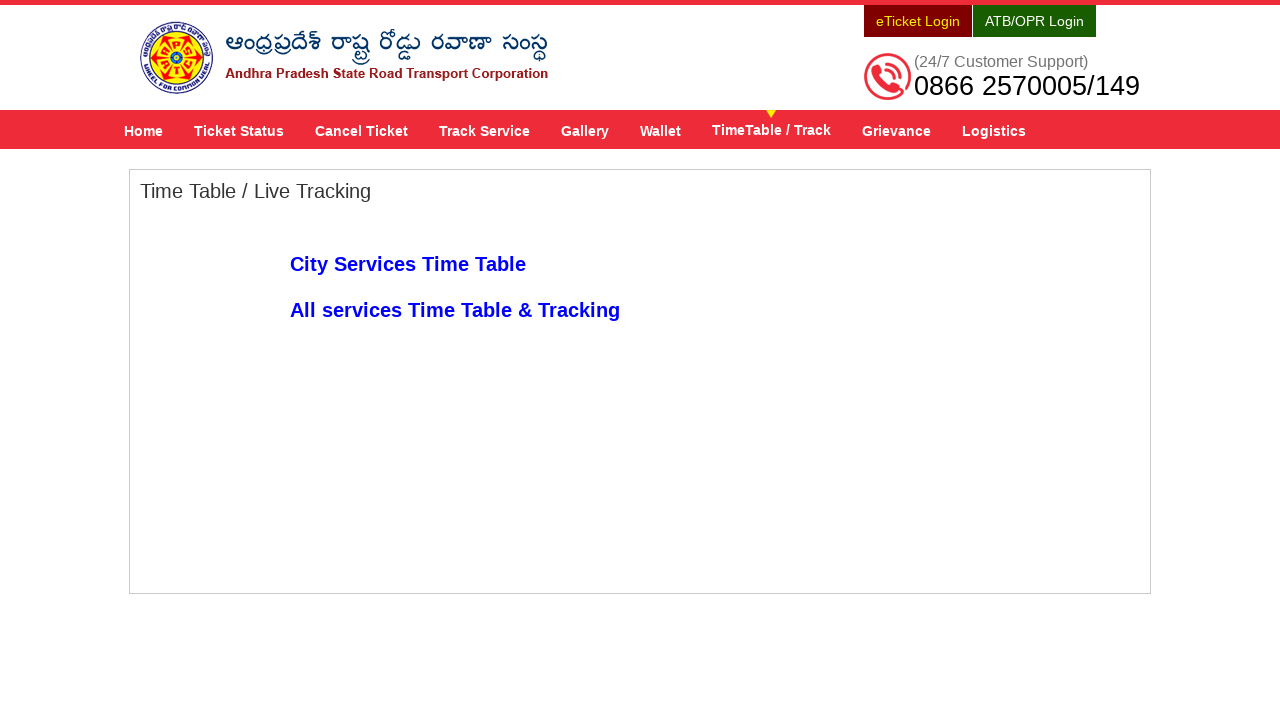

Clicked on All services Time Table & Tracking link to open new window at (455, 310) on xpath=//a[text()='All services Time Table & Tracking']
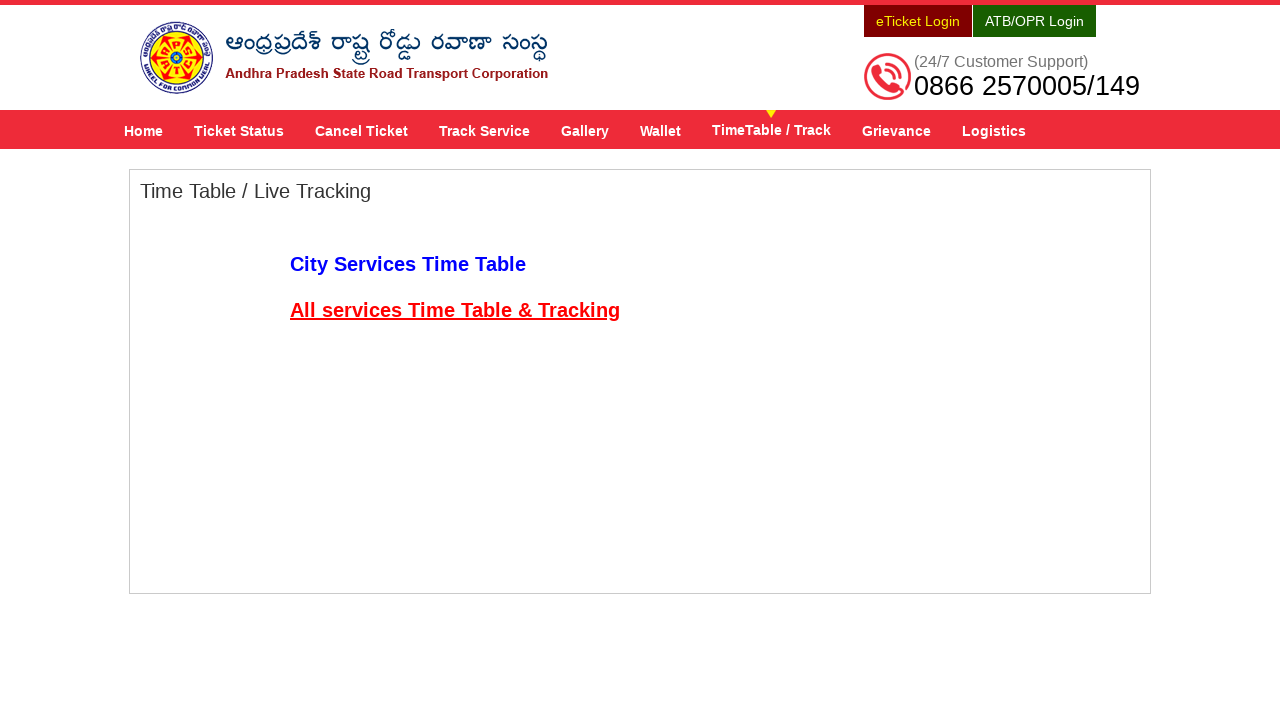

New window opened and captured
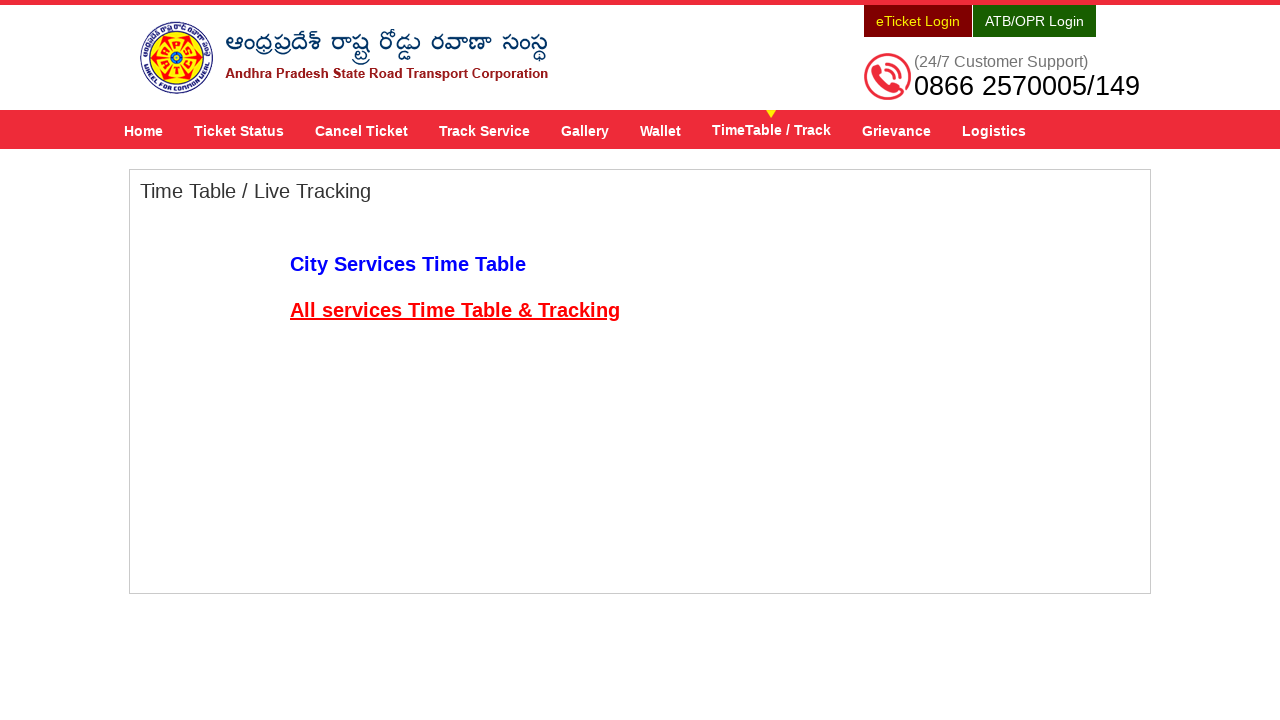

New page loaded completely
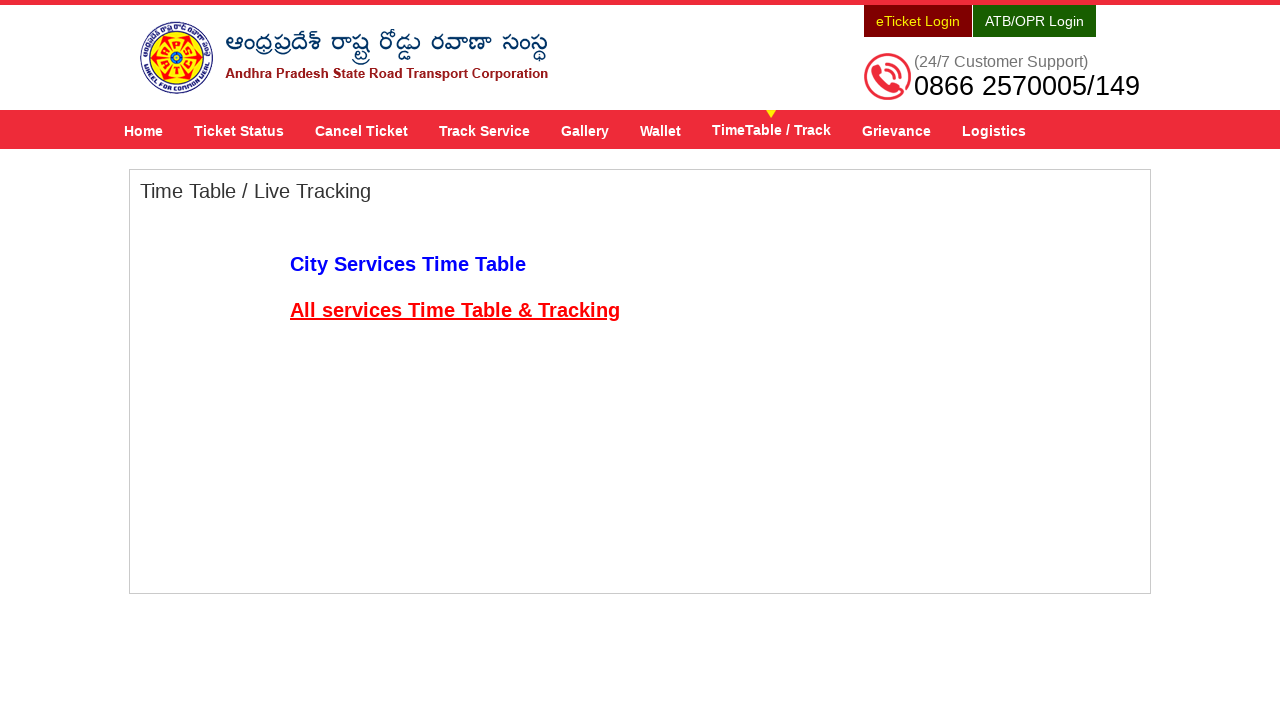

Closed the new window
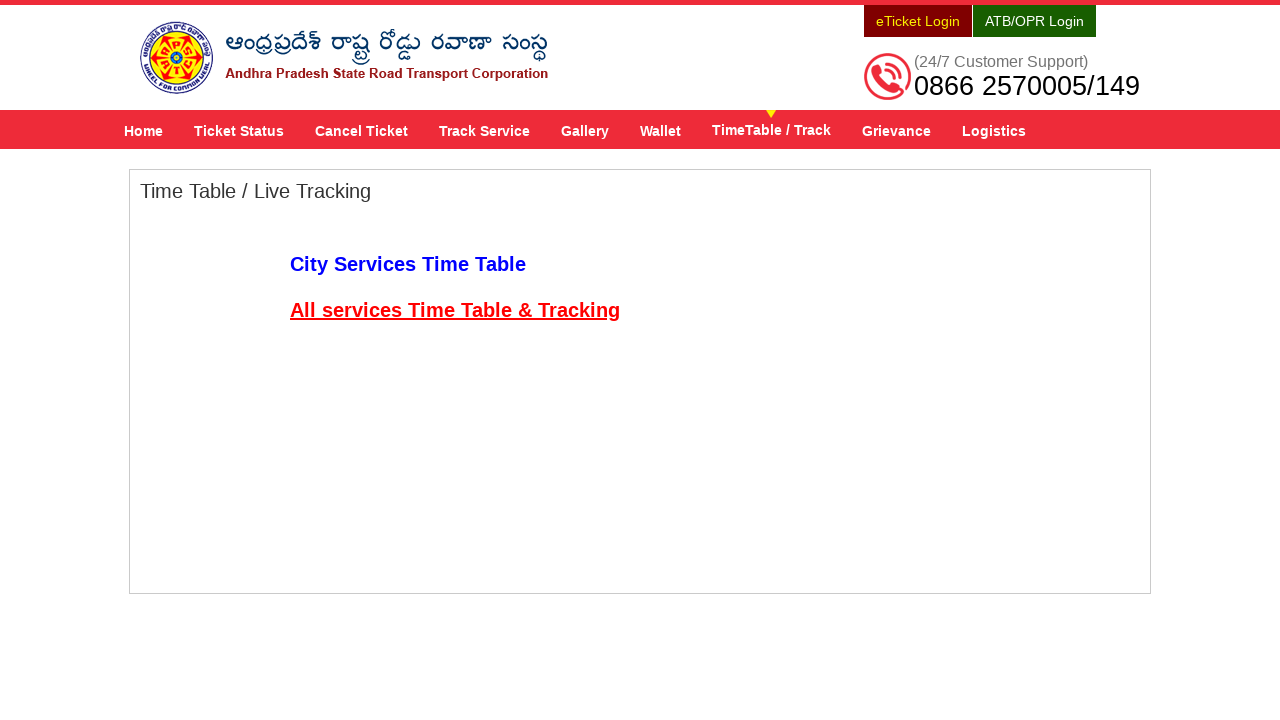

Clicked Home link on original page to navigate back at (144, 130) on a[title='Home']
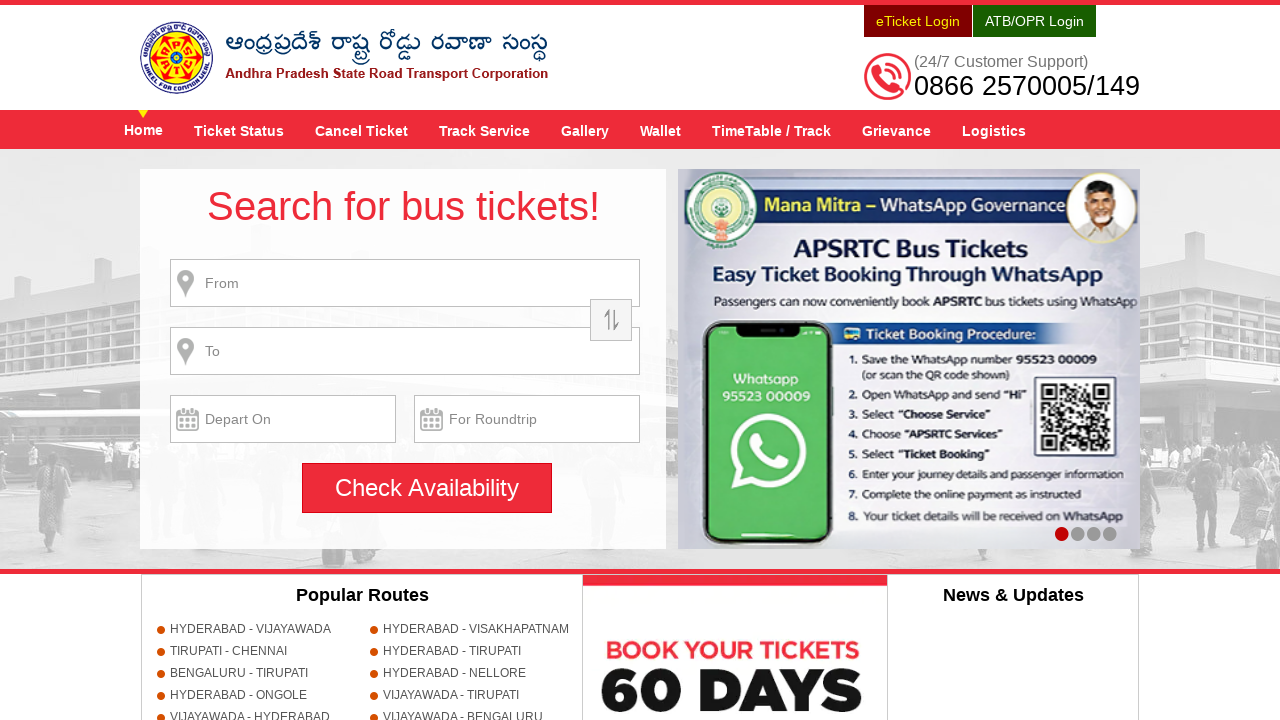

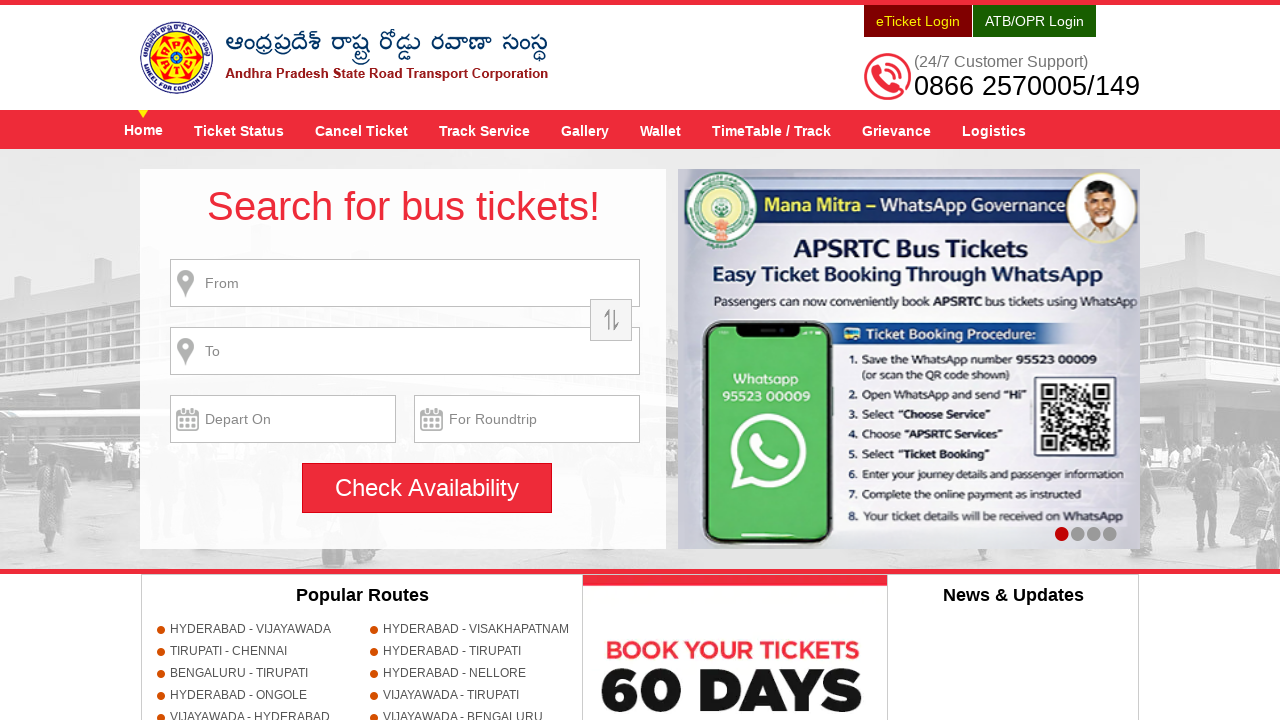